Tests the Dynamic Controls page by clicking Remove button to remove a checkbox, then clicking Add button to add it back

Starting URL: https://the-internet.herokuapp.com/

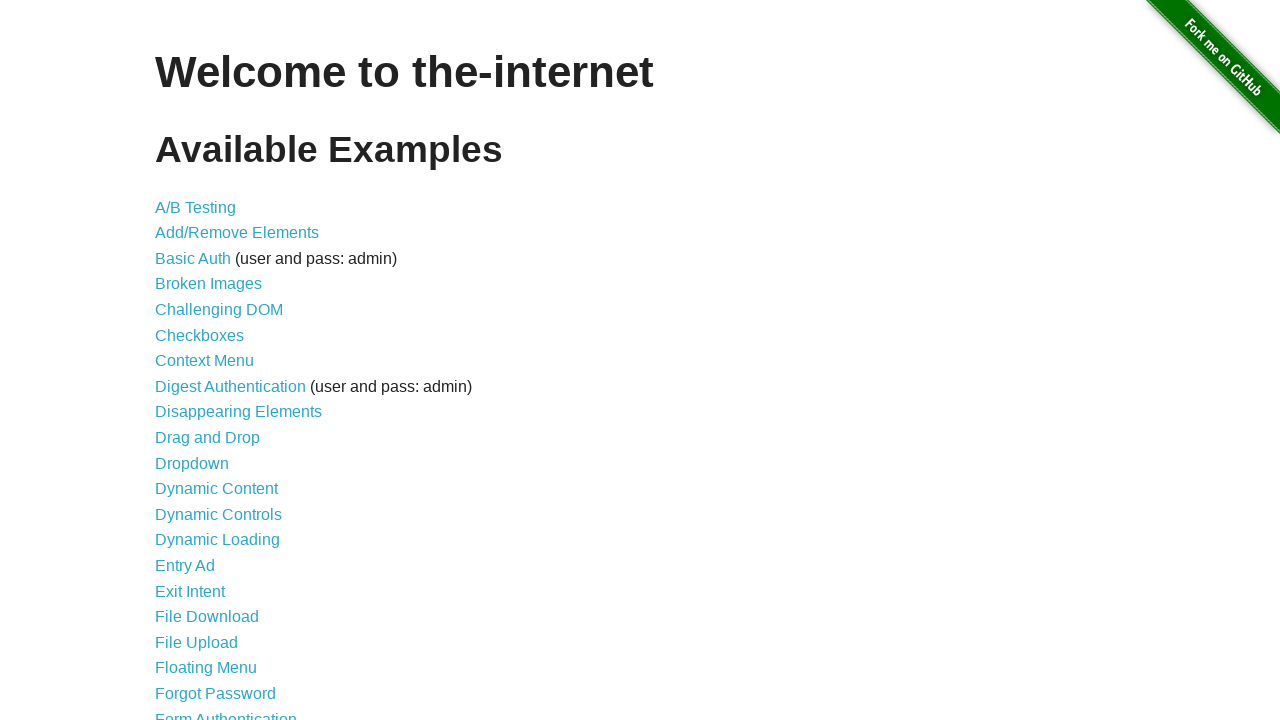

Clicked on Dynamic Controls link at (218, 514) on text=Dynamic Controls
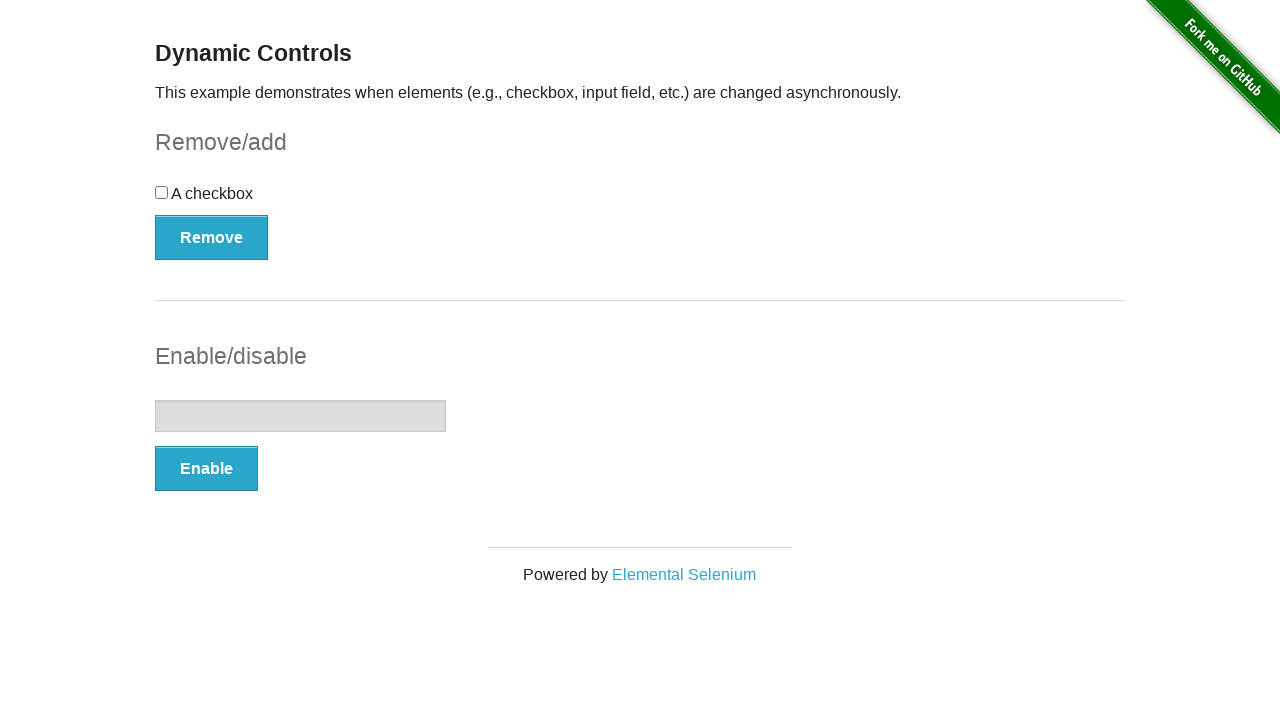

Remove button is visible
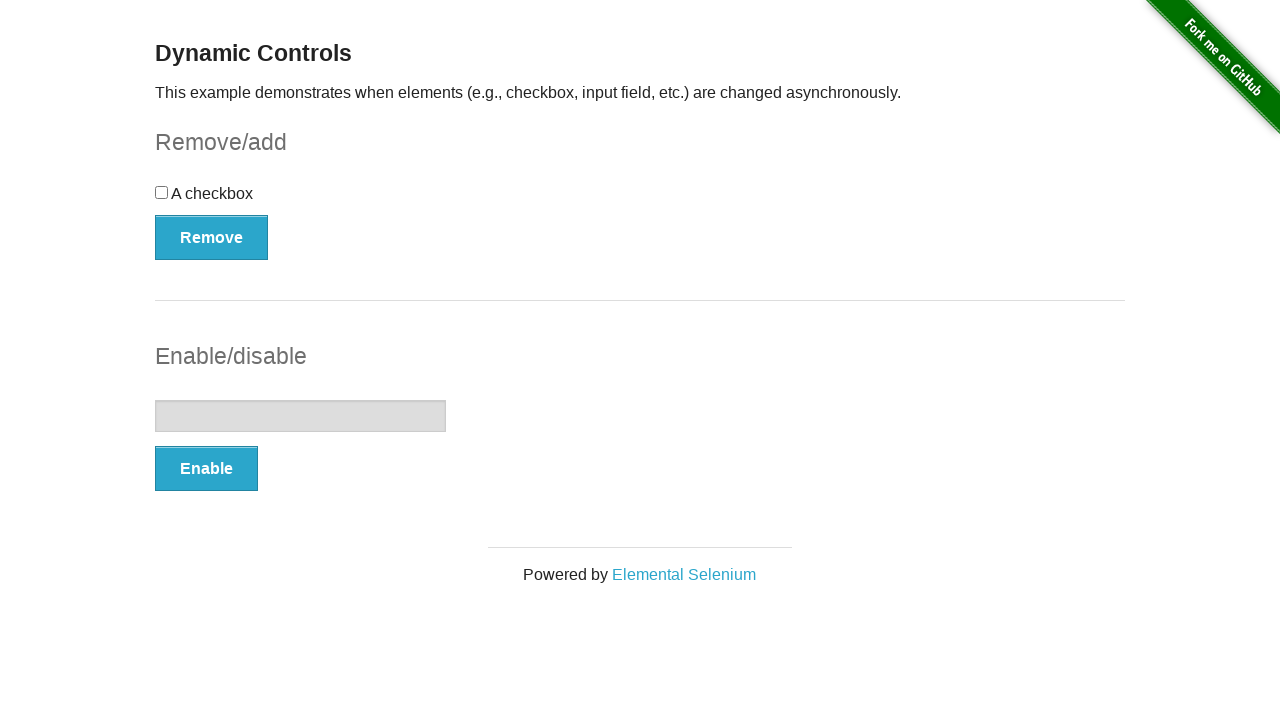

Clicked the Remove button to remove checkbox at (212, 237) on button:has-text('Remove')
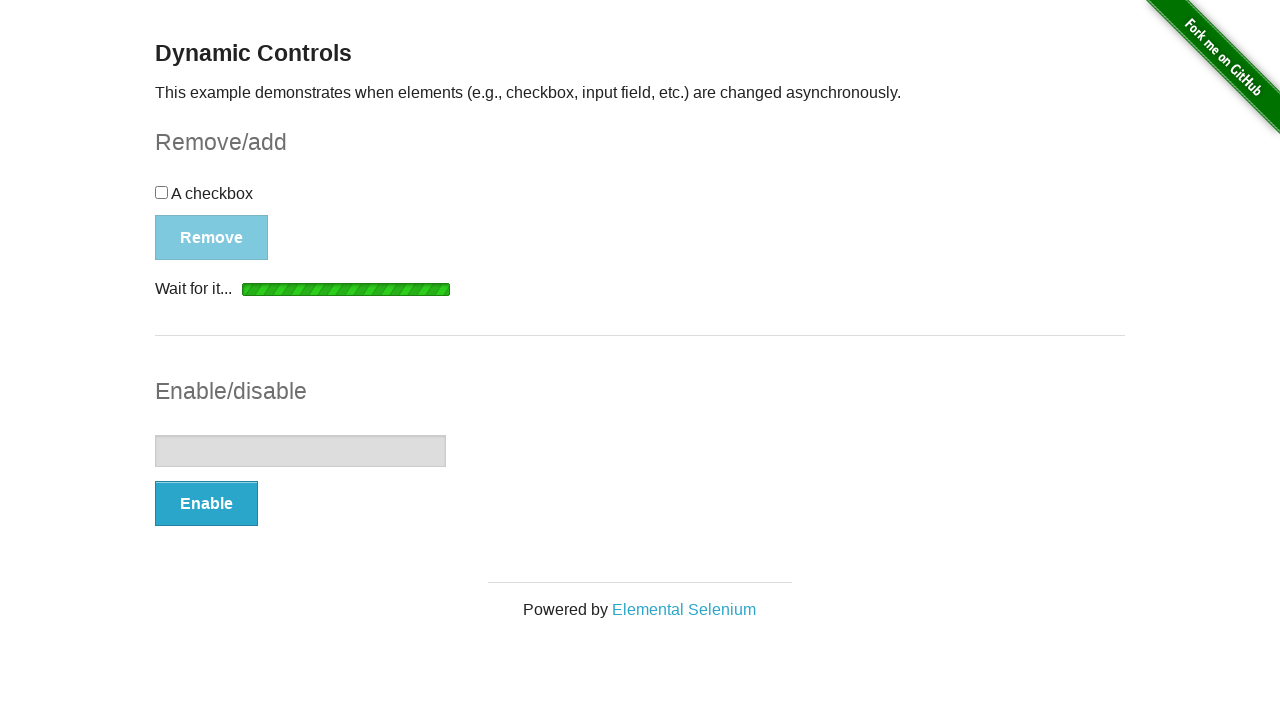

Loading indicator appeared
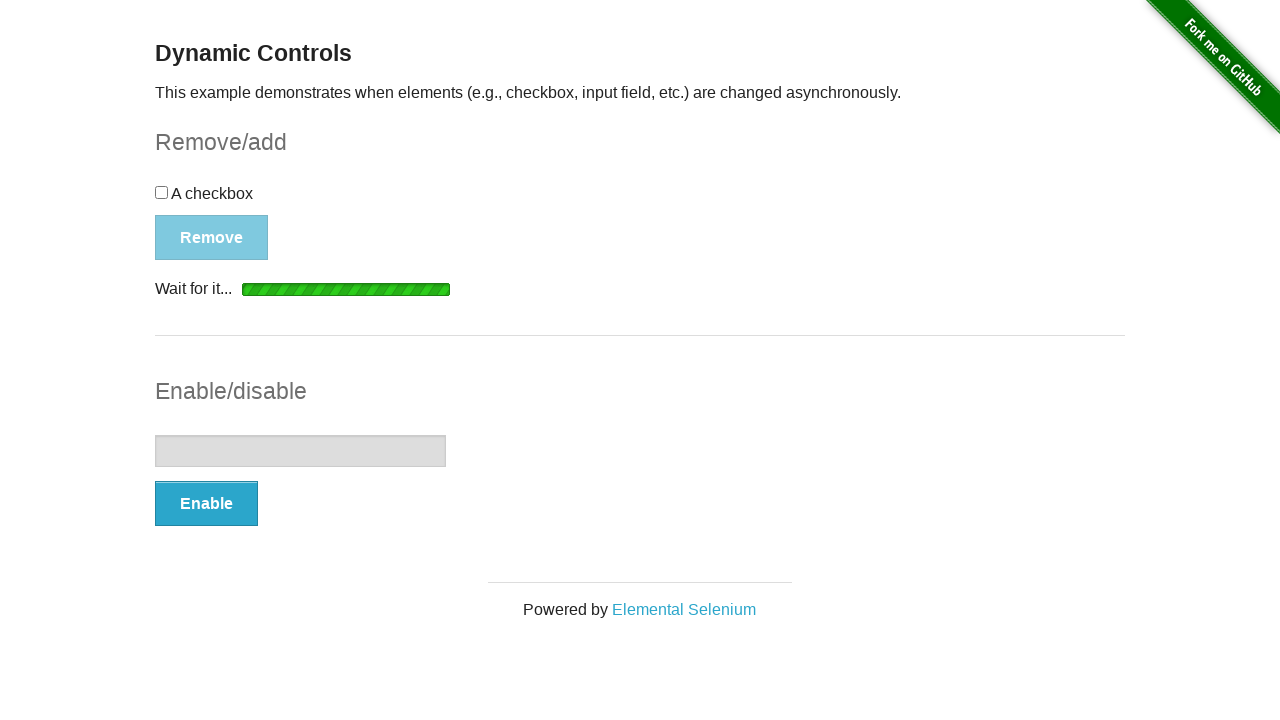

Checkbox removed successfully - 'It's gone!' message appeared
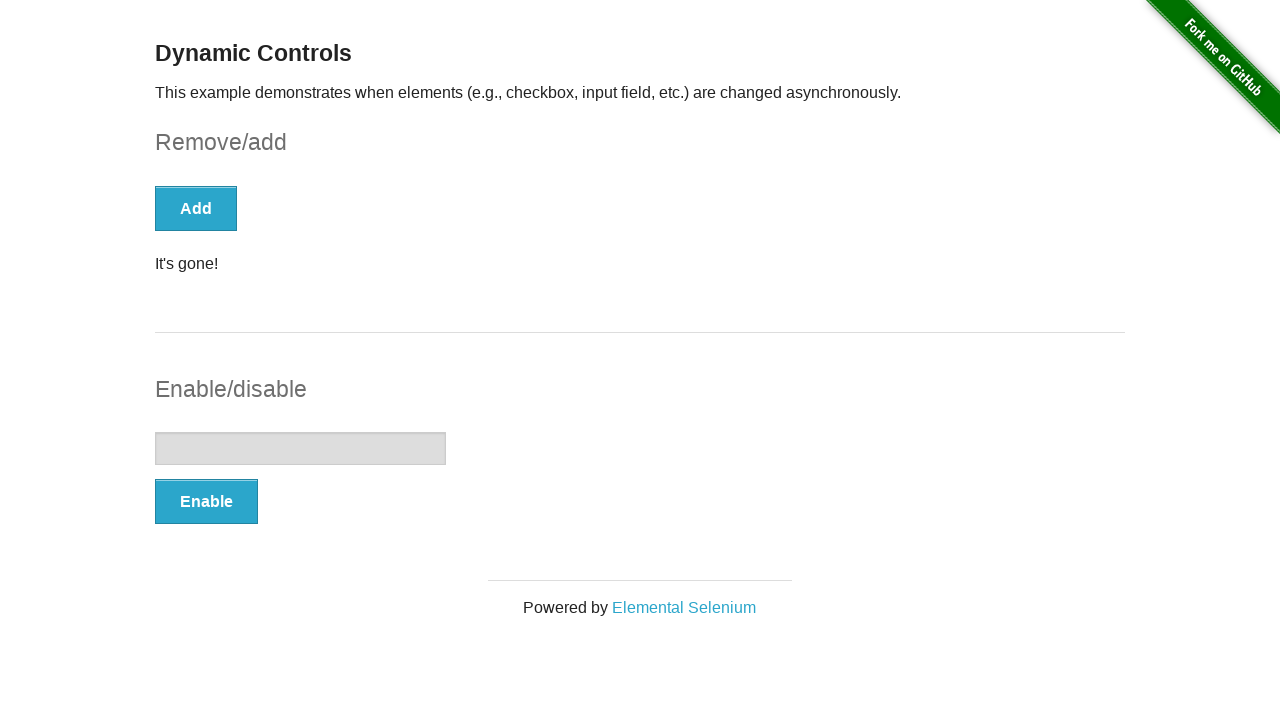

Add button is visible
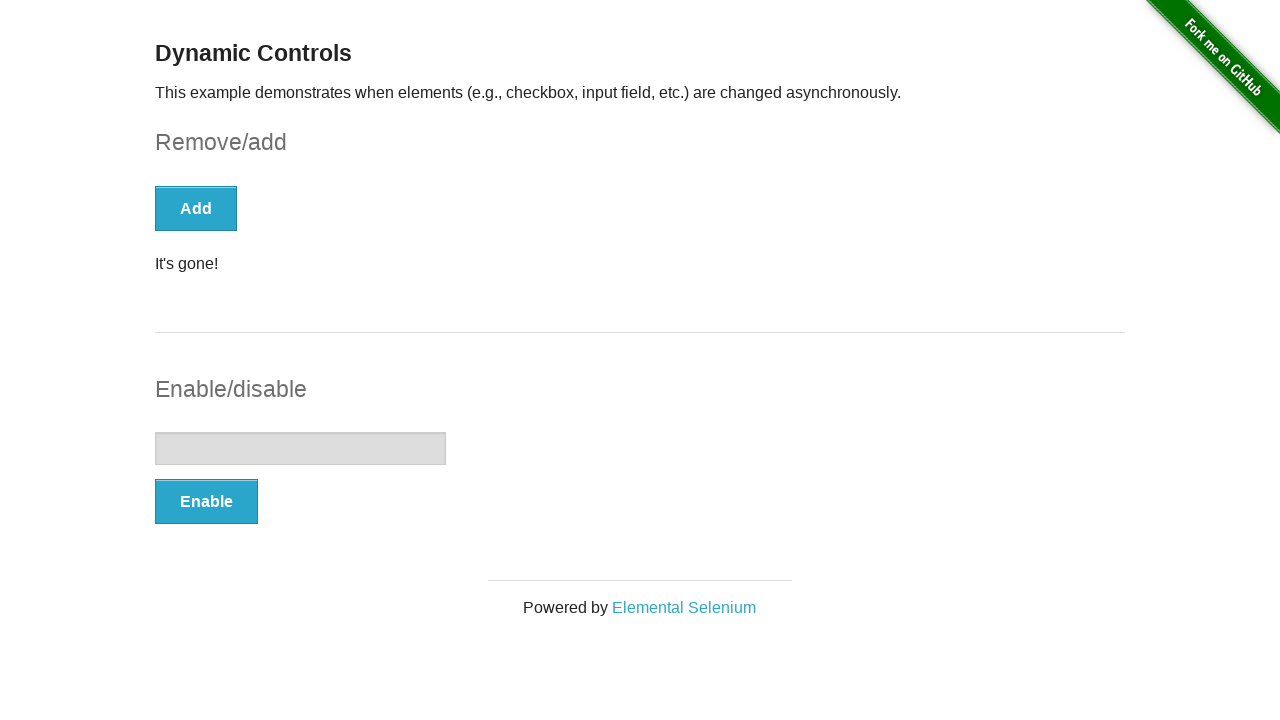

Clicked the Add button to add checkbox back at (196, 208) on button:has-text('Add')
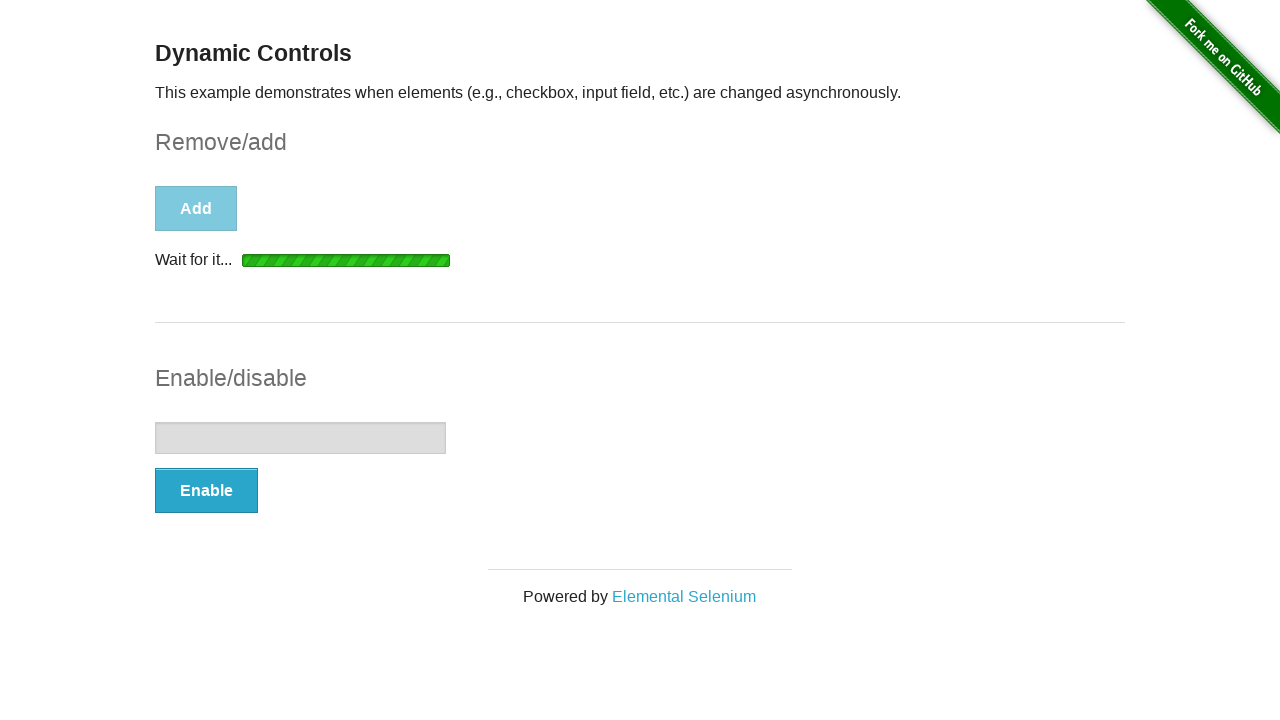

Loading indicator appeared
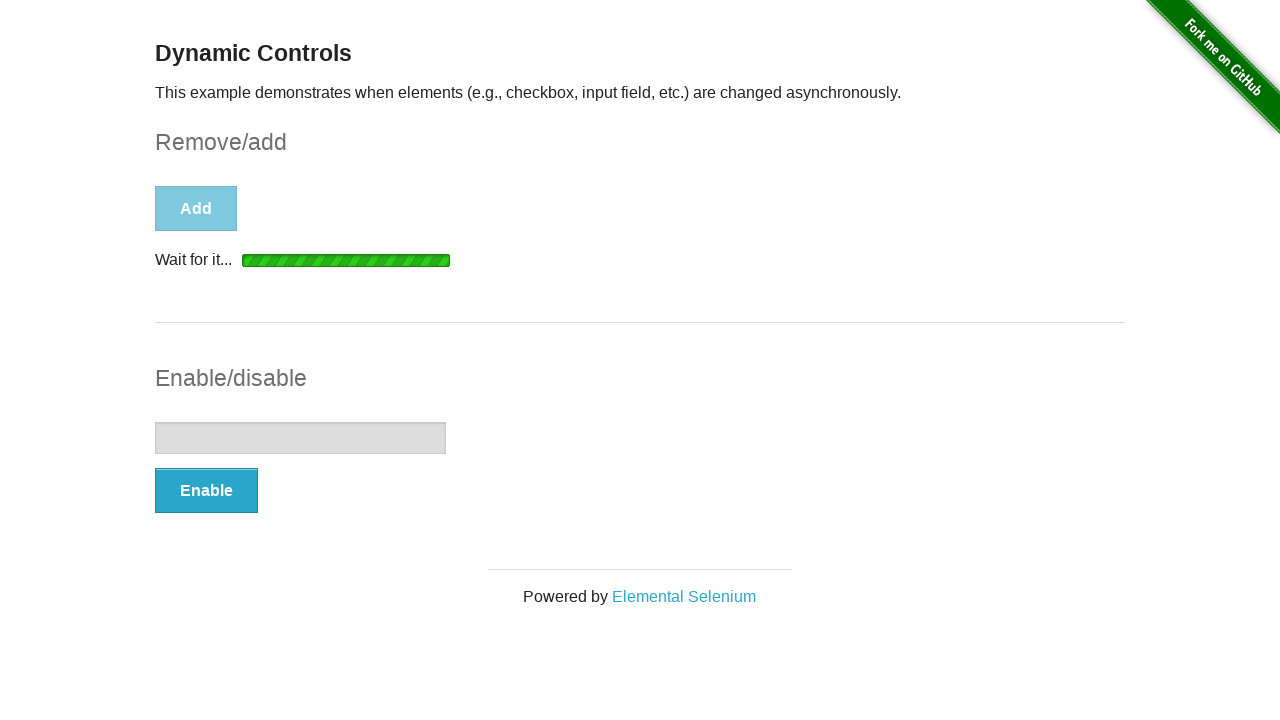

Checkbox added successfully - 'It's back!' message appeared
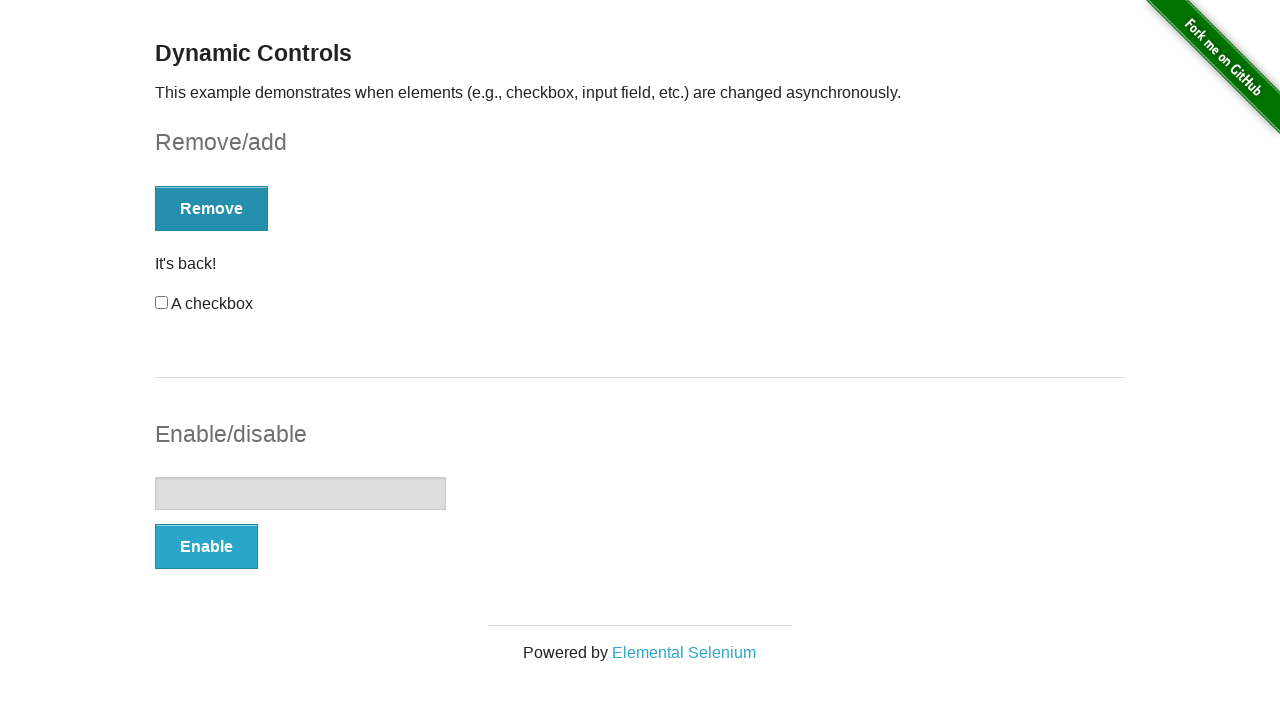

Checkbox element is now visible on the page
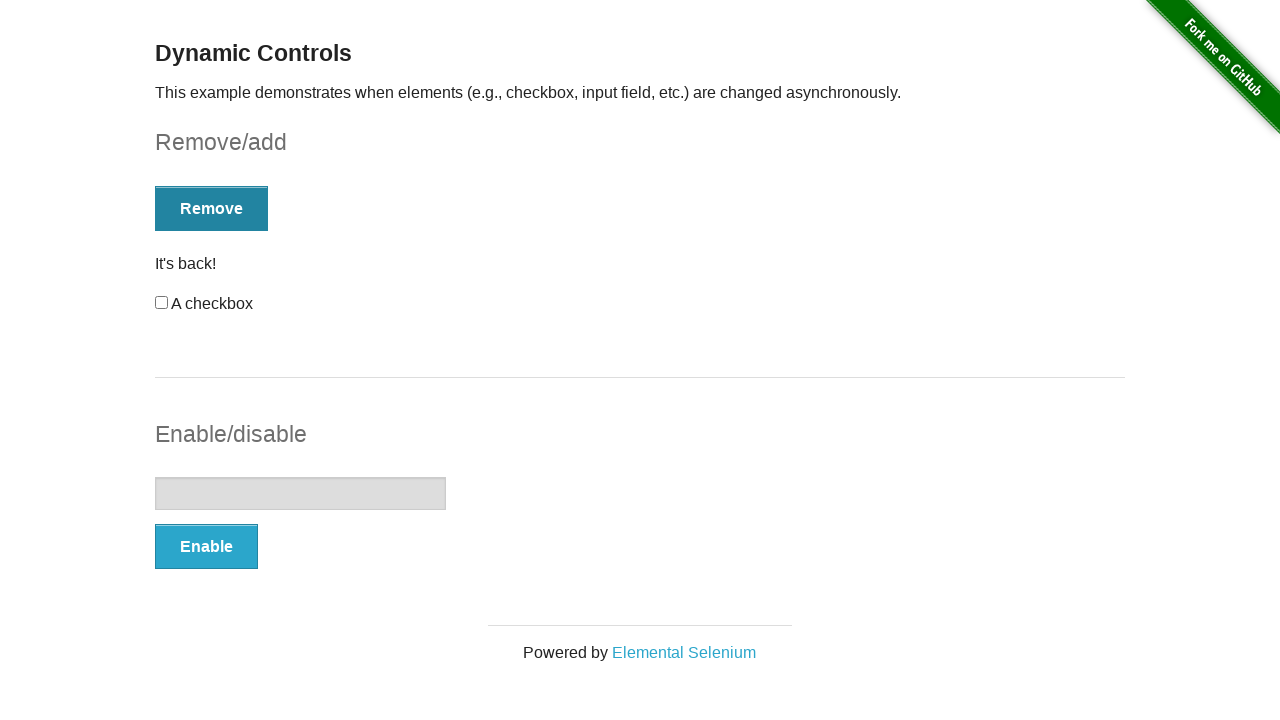

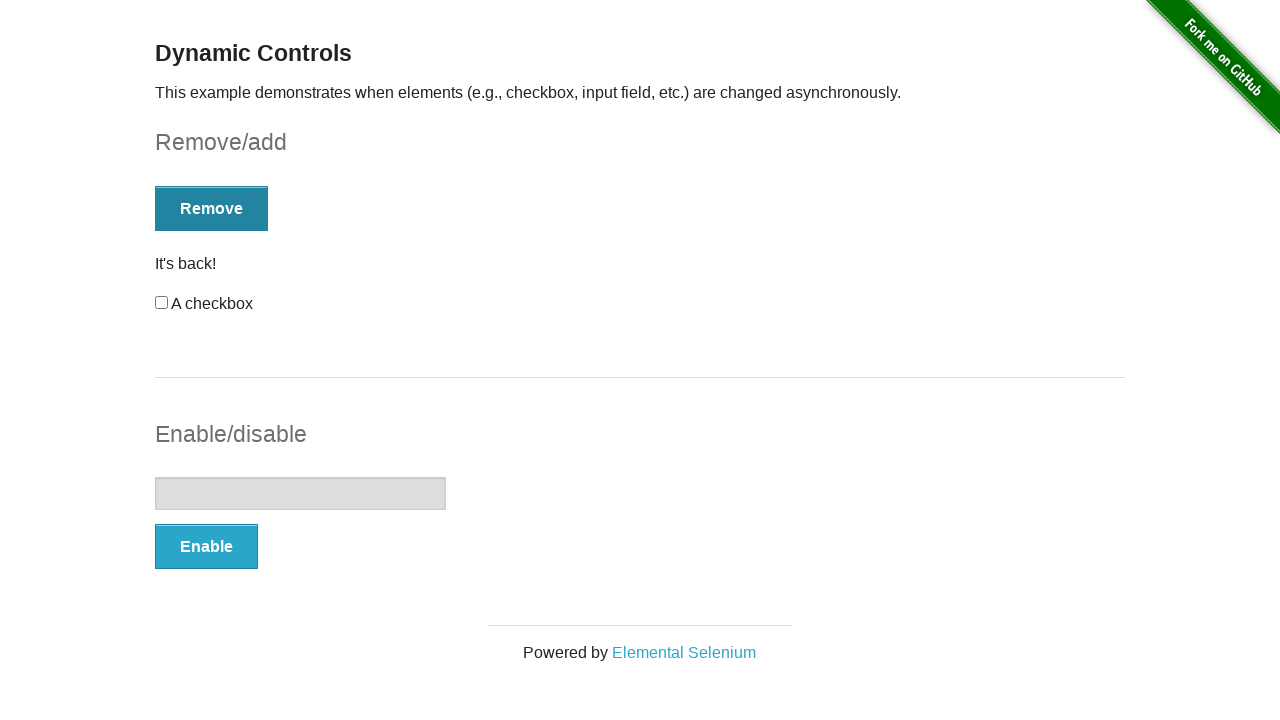